Tests loader functionality by navigating to the Loader page, waiting for the Run button to appear, clicking it, and then saving changes in the modal dialog

Starting URL: http://demo.automationtesting.in/WebTable.html

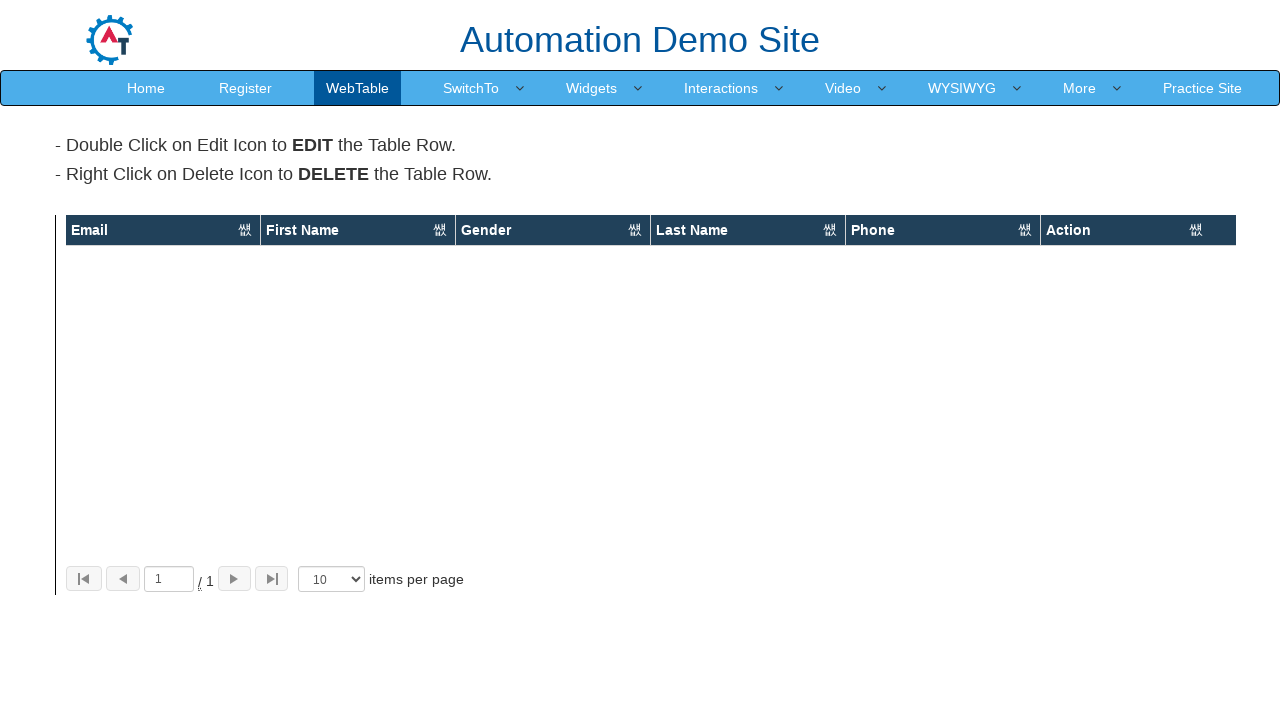

Clicked on More menu at (1080, 88) on text=More
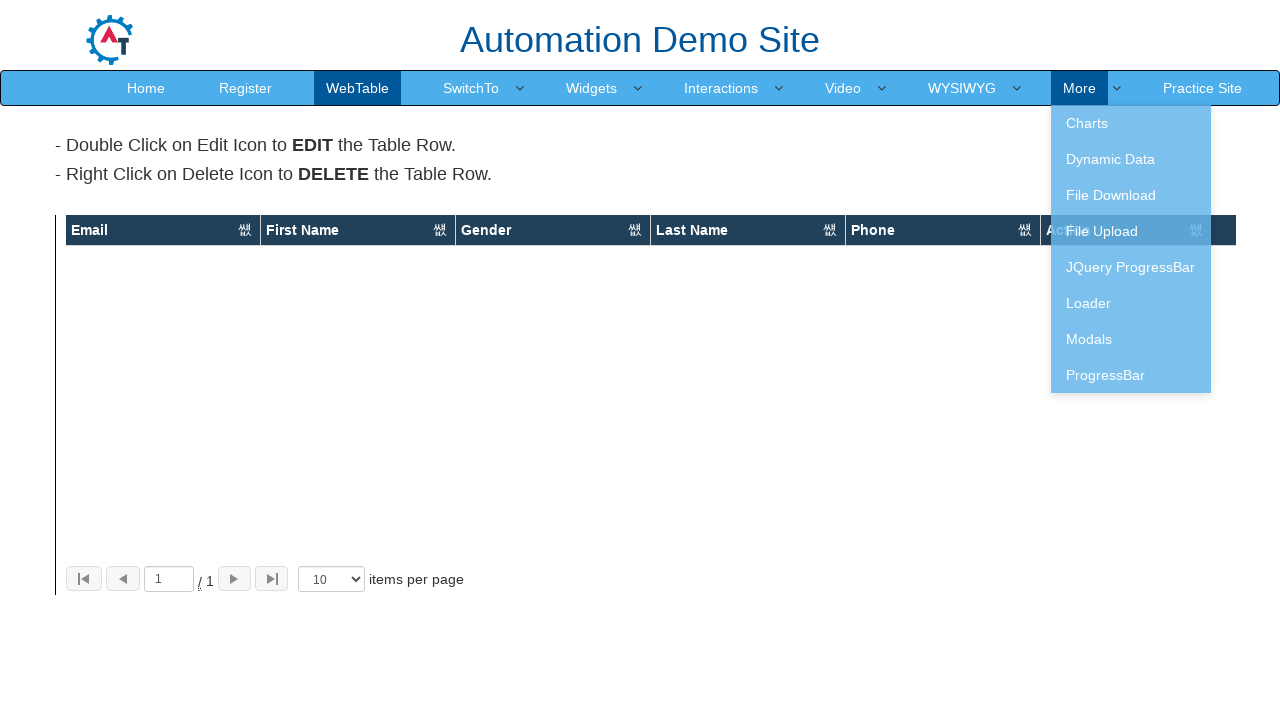

Clicked on Loader option at (1131, 303) on text=Loader
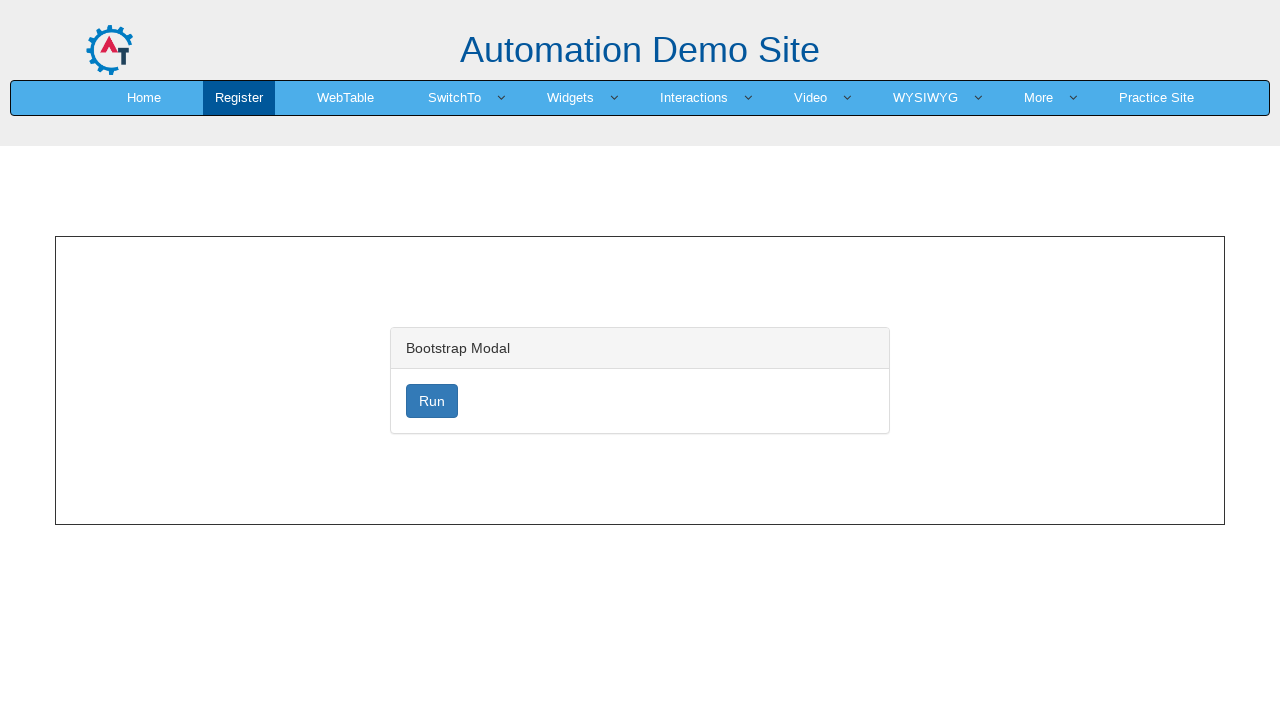

Run button appeared on the Loader page
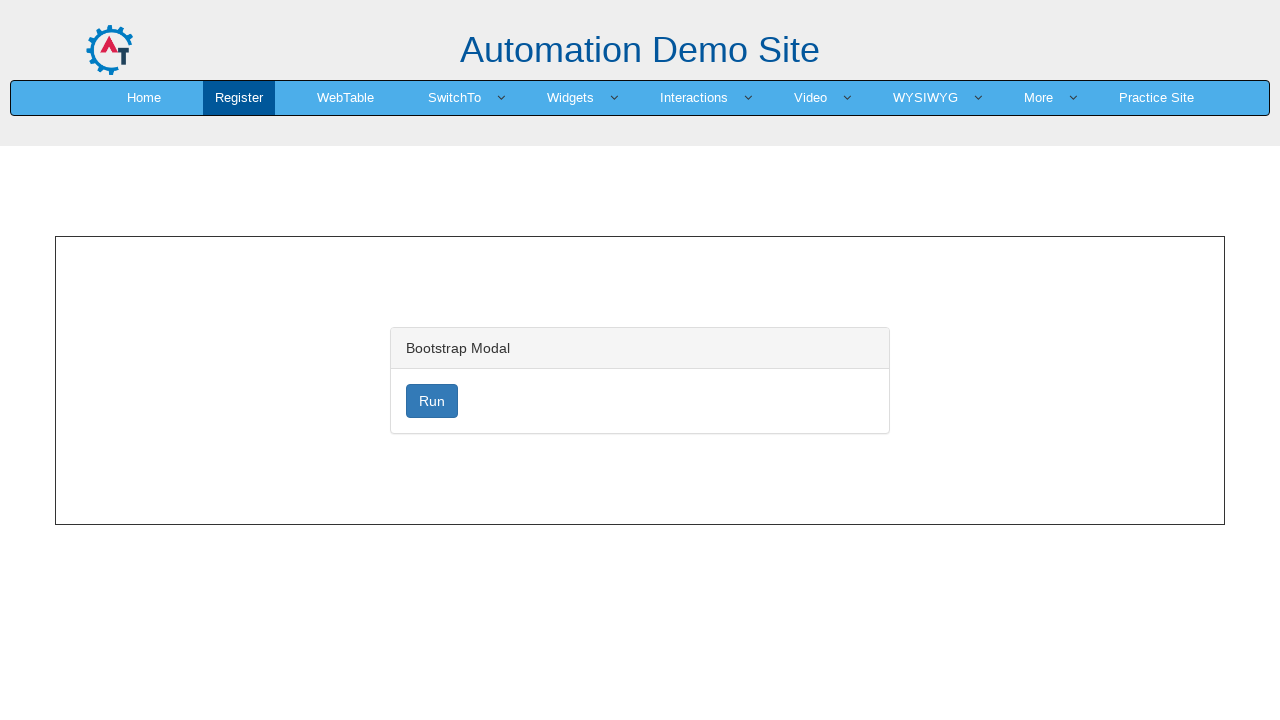

Clicked the Run button at (432, 401) on #loader.btn
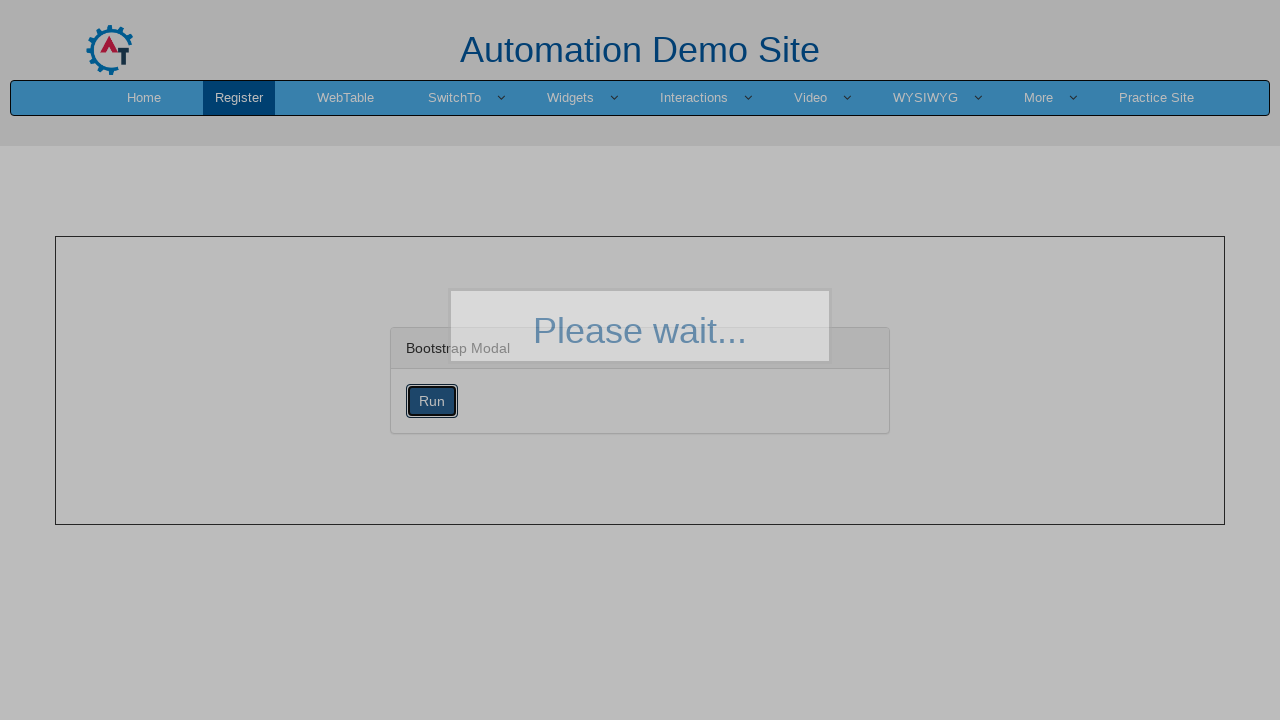

Modal dialog with Lorem text appeared
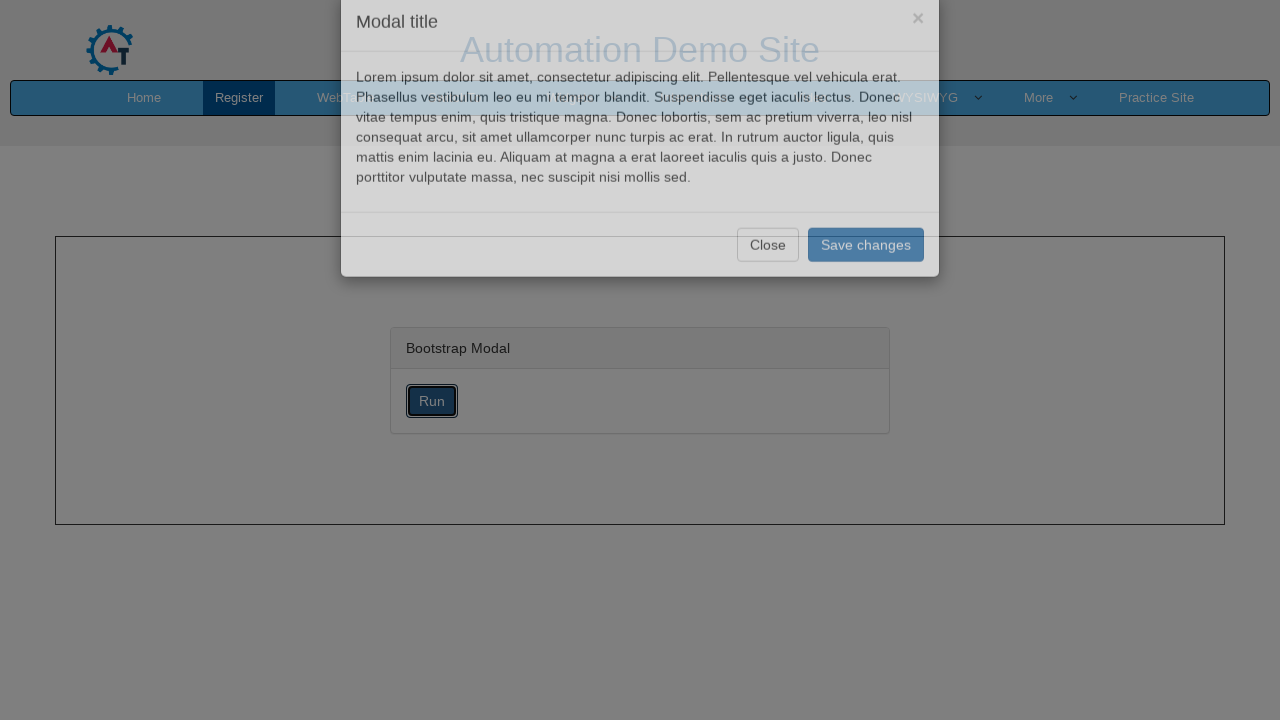

Save changes button is visible in modal footer
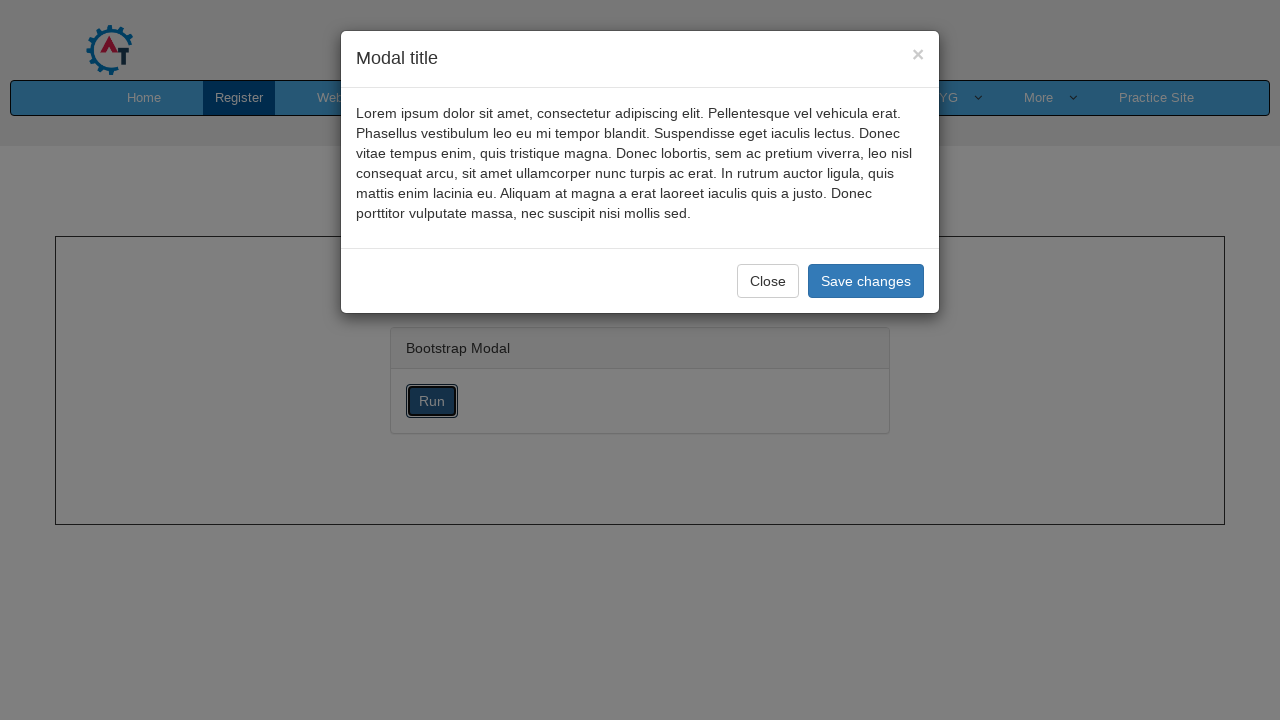

Clicked Save changes button in modal dialog at (866, 281) on .modal-footer :nth-child(2)
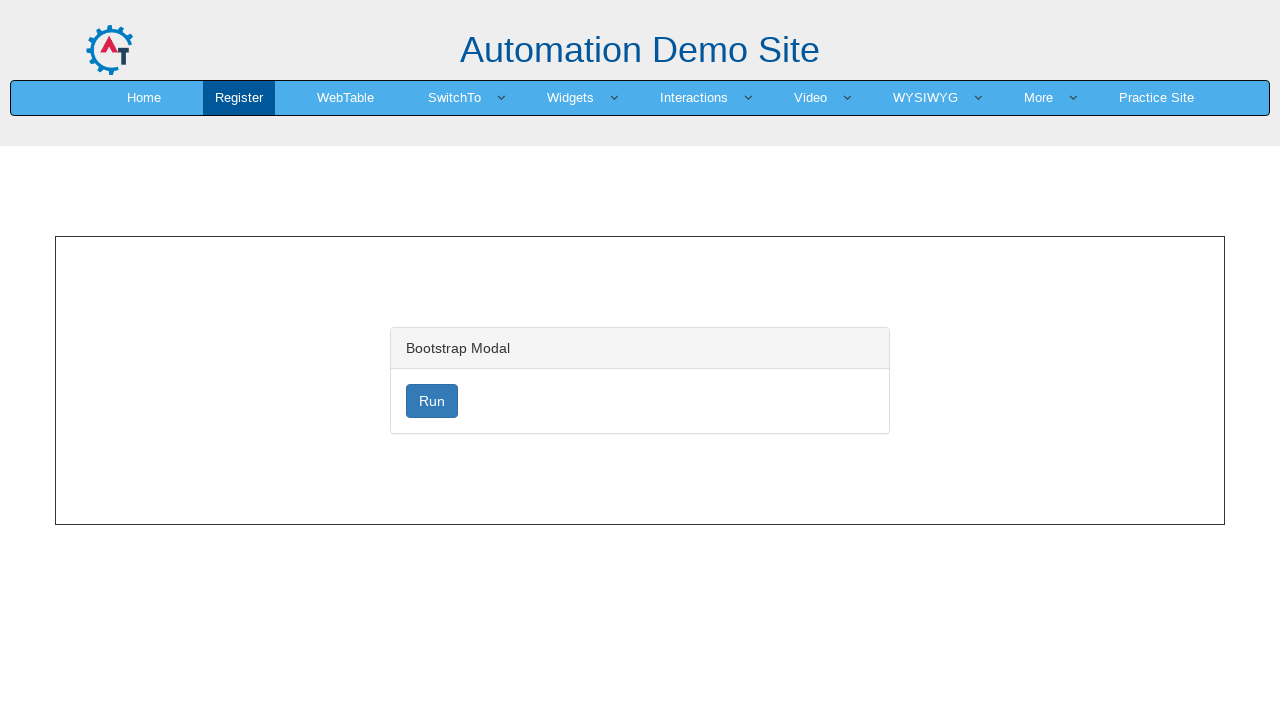

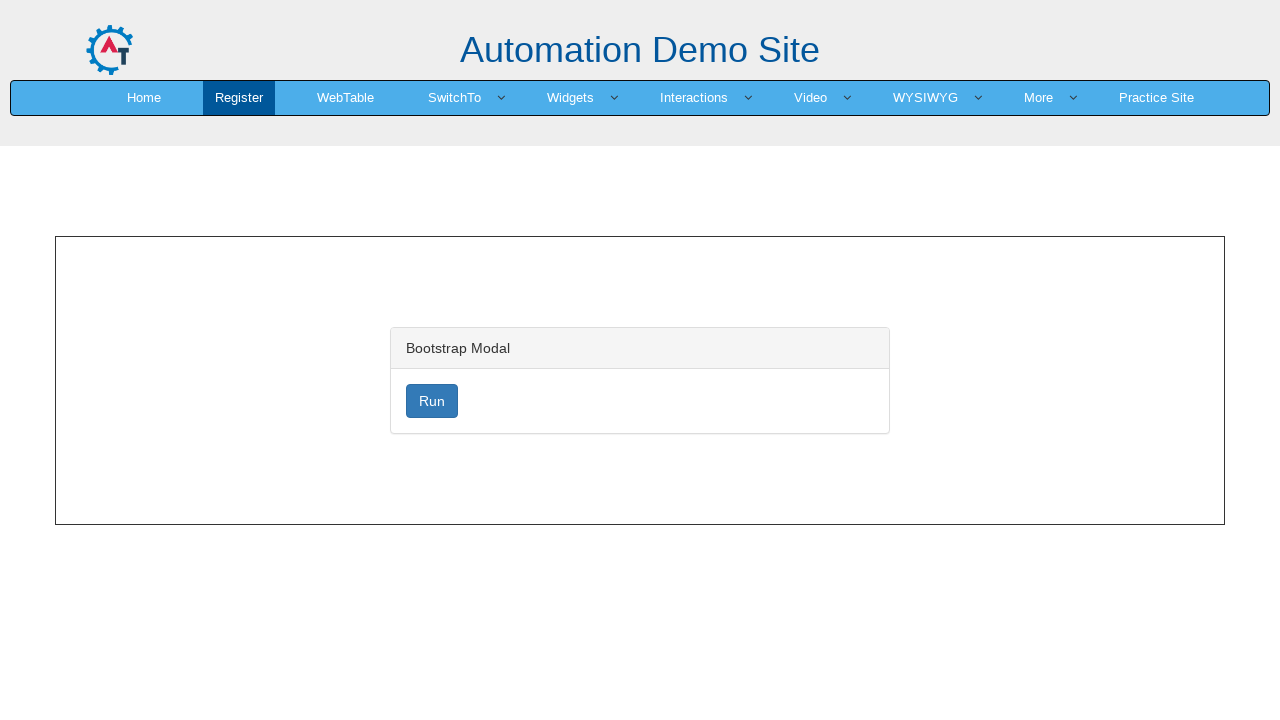